Tests filling out a practice form with personal information including first name, last name, email, gender selection, and mobile number

Starting URL: https://demoqa.com/automation-practice-form

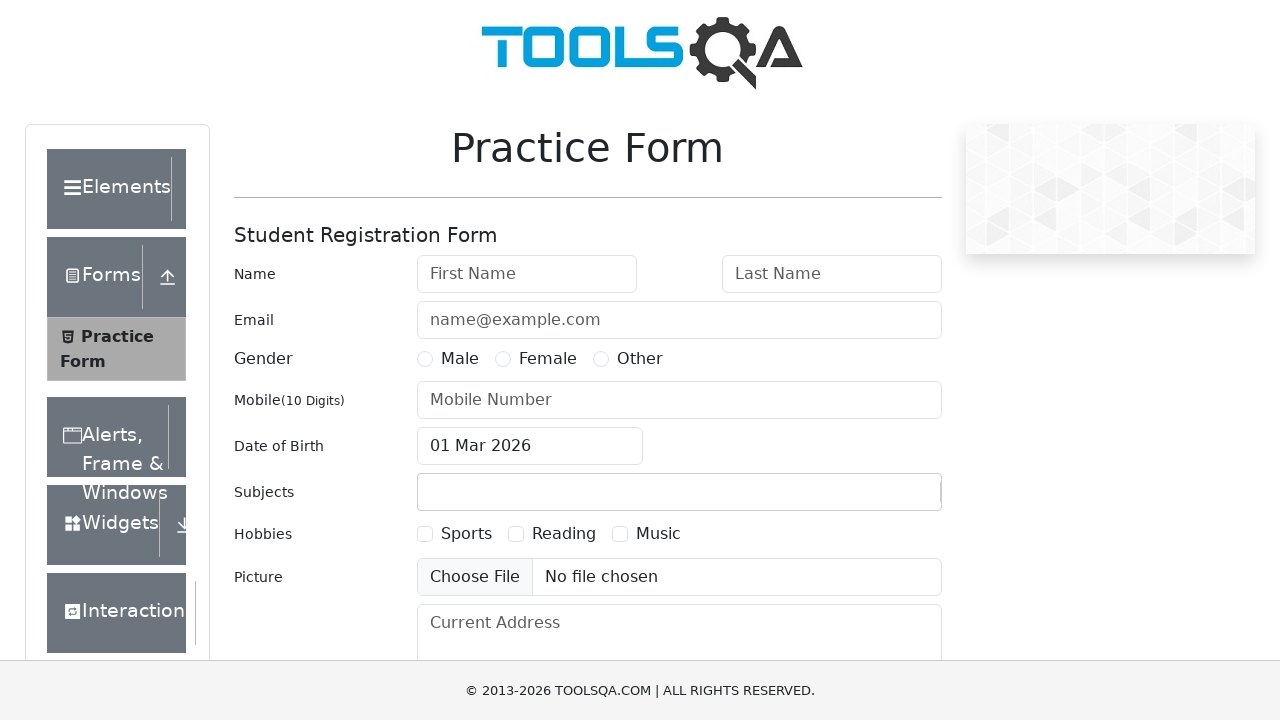

Waited for automation practice form page to load
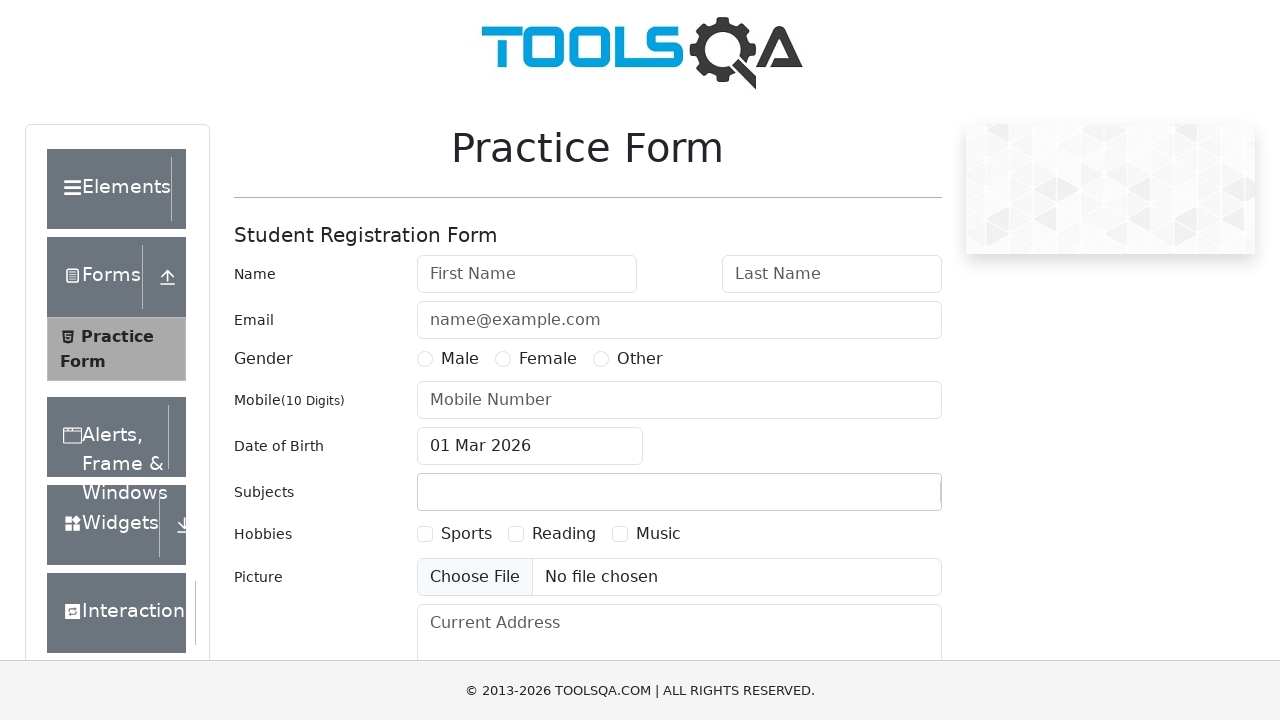

Filled first name field with 'ABC' on #firstName
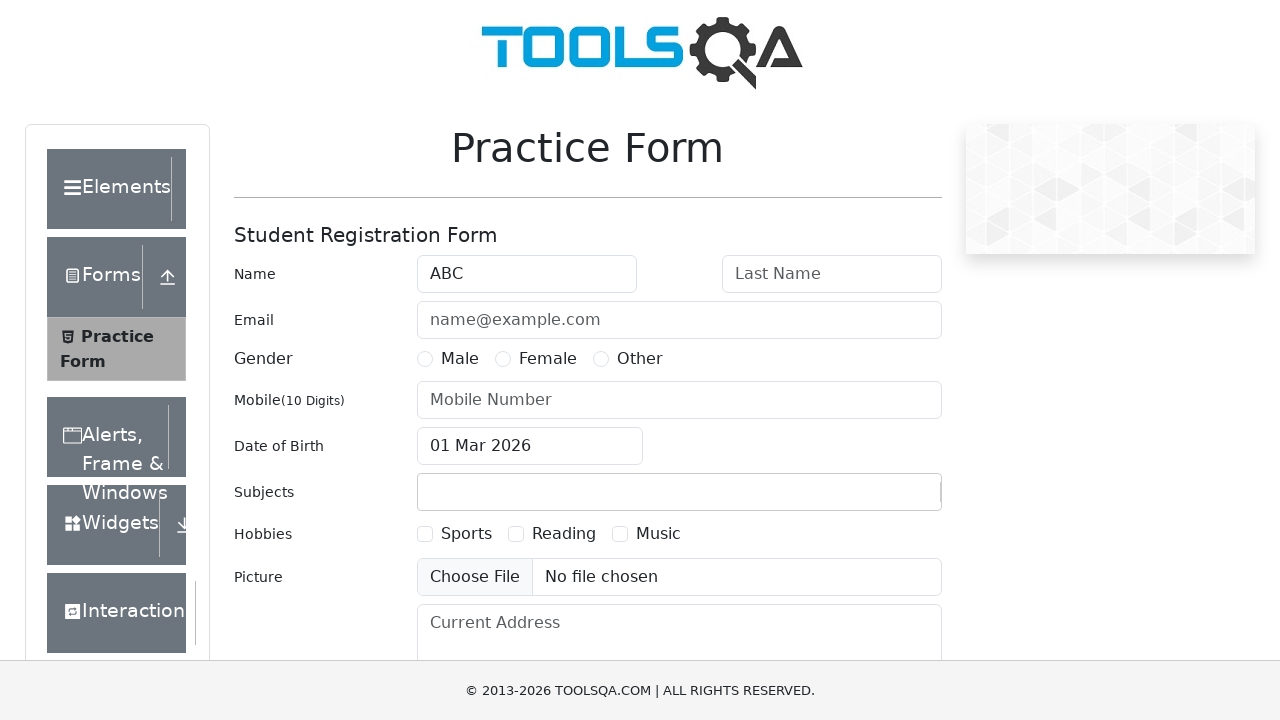

Filled last name field with 'XYZ' on #lastName
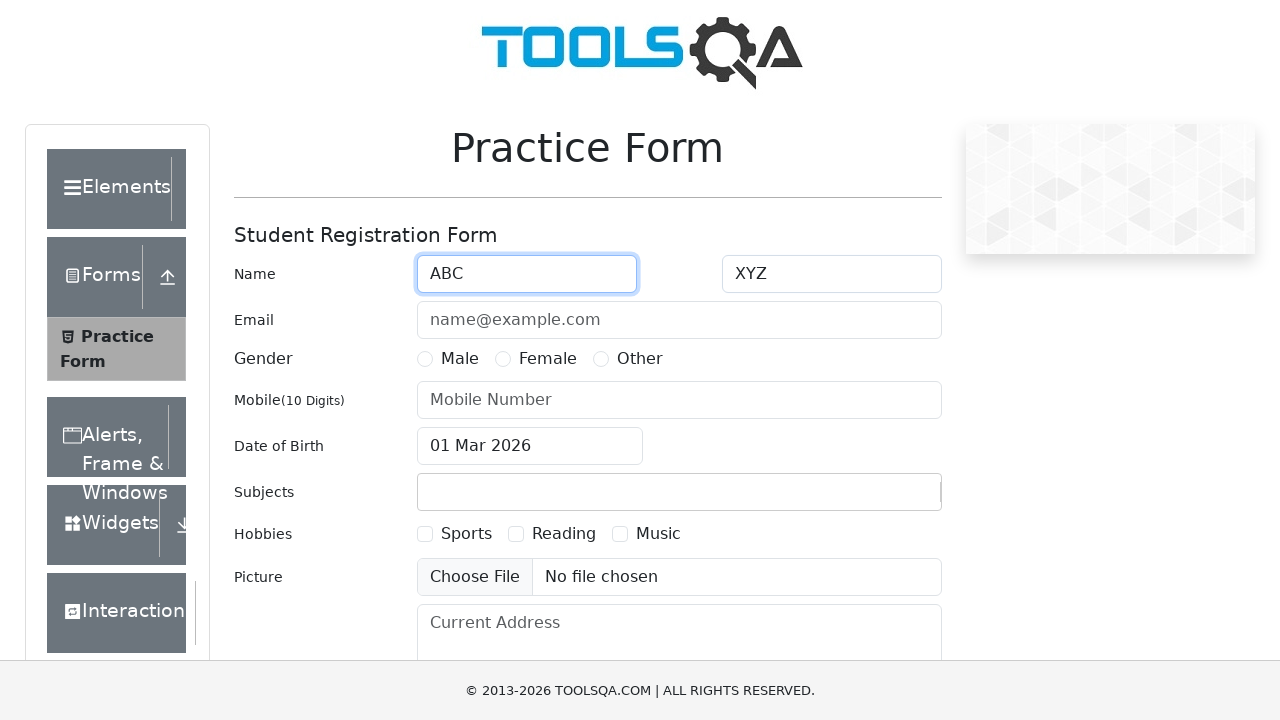

Filled email field with 'abc@gmail.com' on #userEmail
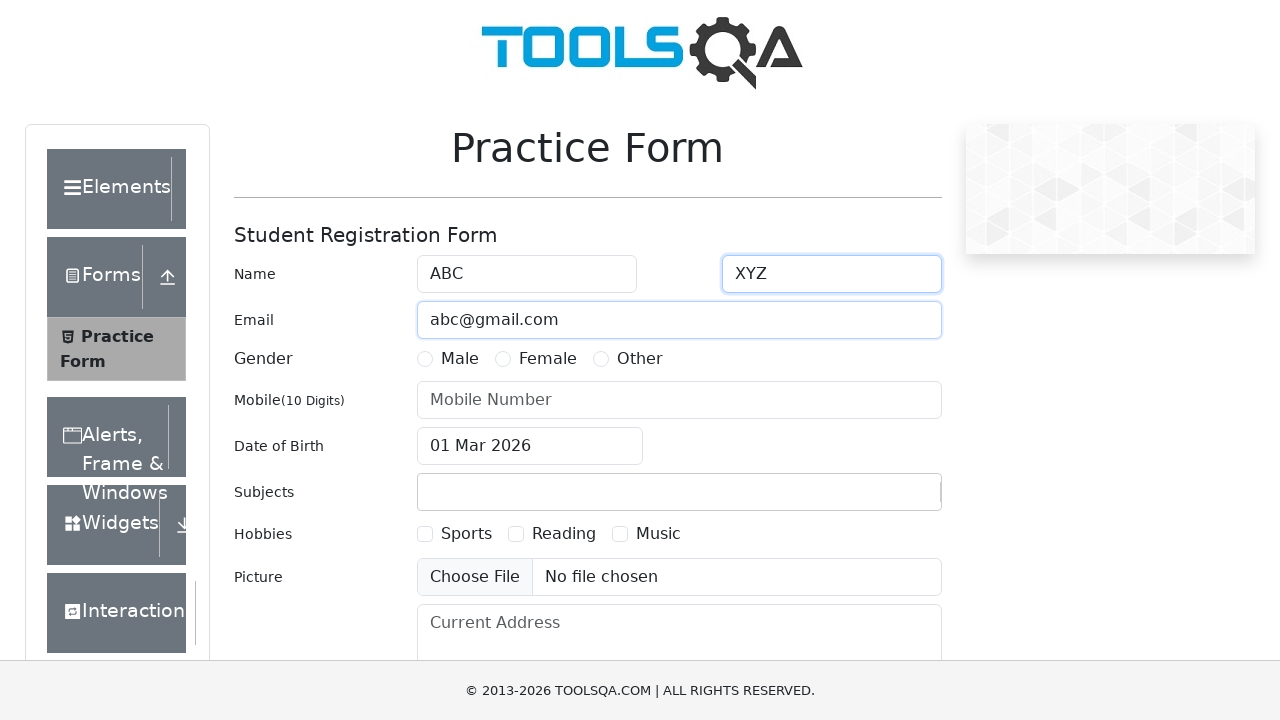

Selected Male gender option at (460, 359) on label[for='gender-radio-1']
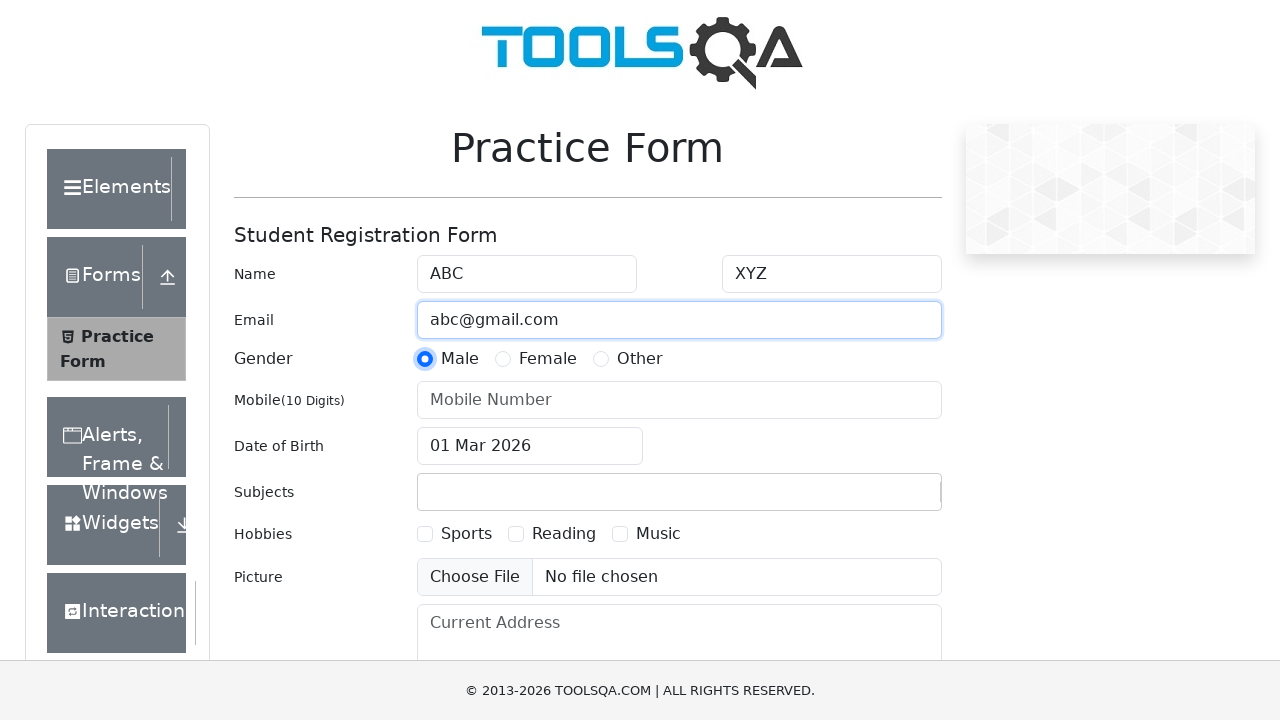

Filled mobile number field with '9911223344' on #userNumber
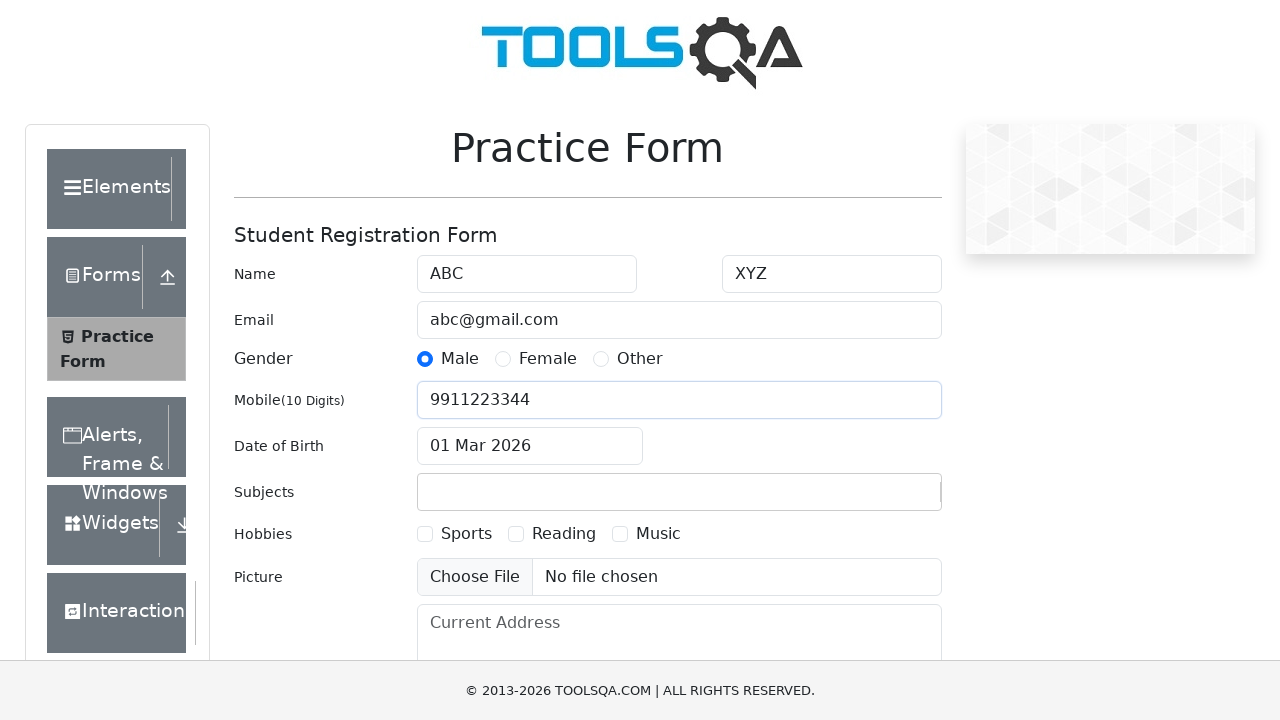

Waited 1 second for form to be visually complete
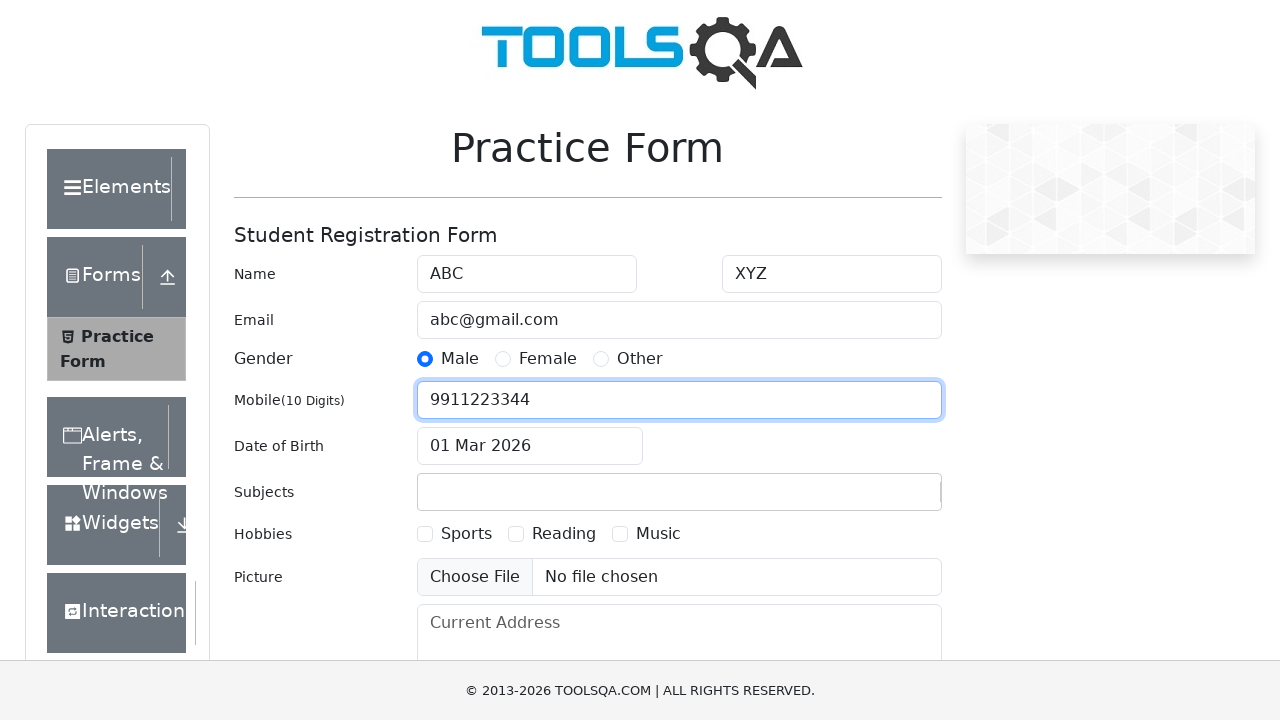

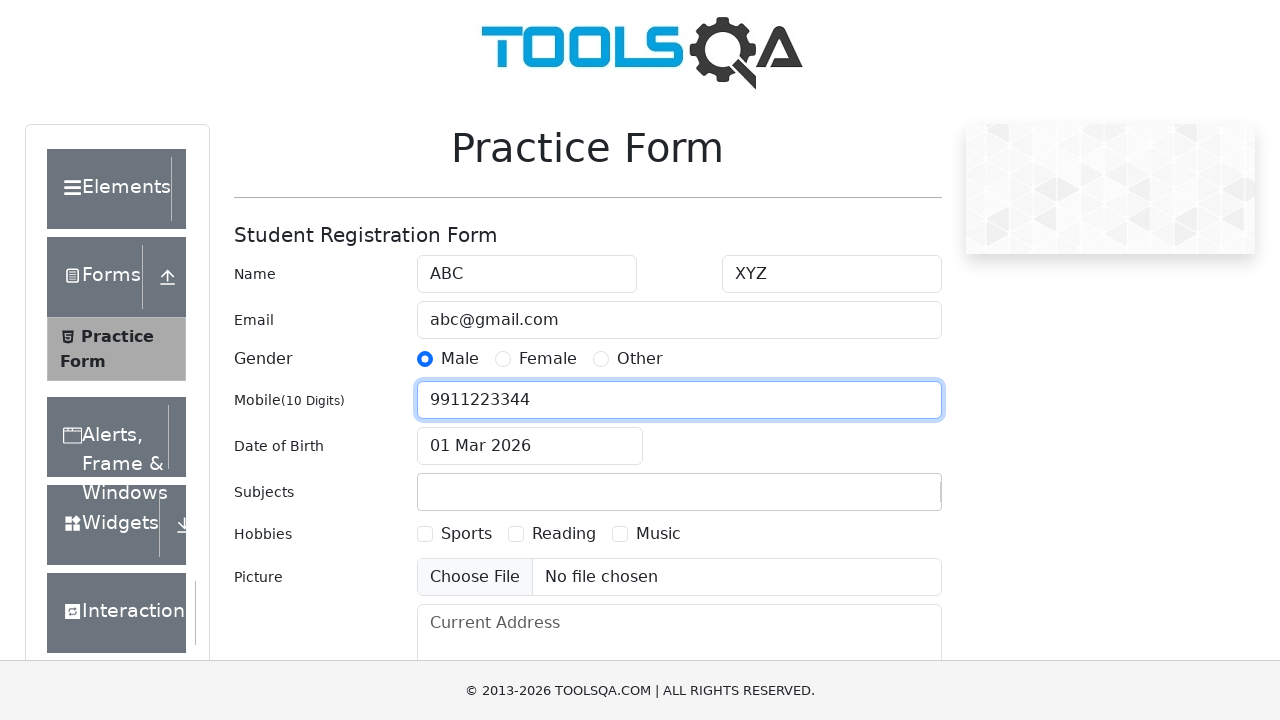